Tests drag and drop functionality on the Simple tab by dragging an element into a drop box and verifying the drop box color changes

Starting URL: https://demoqa.com/droppable

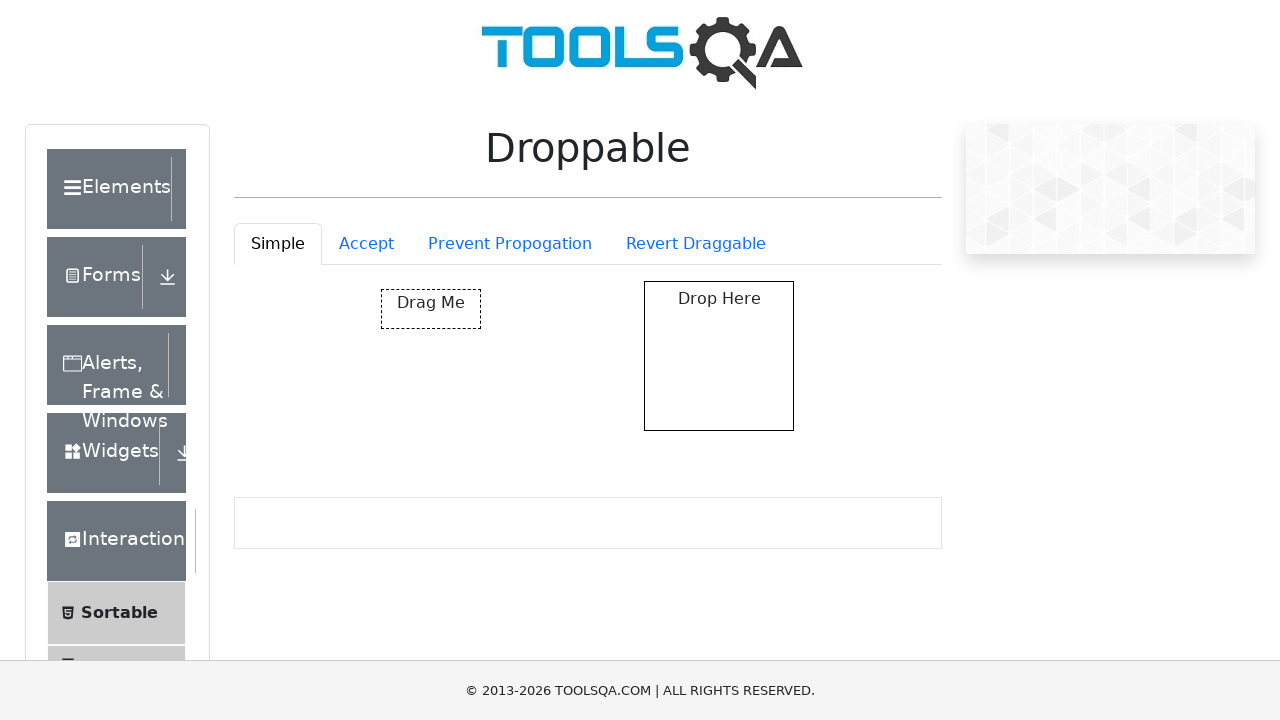

Clicked on Simple tab at (278, 244) on #droppableExample-tab-simple
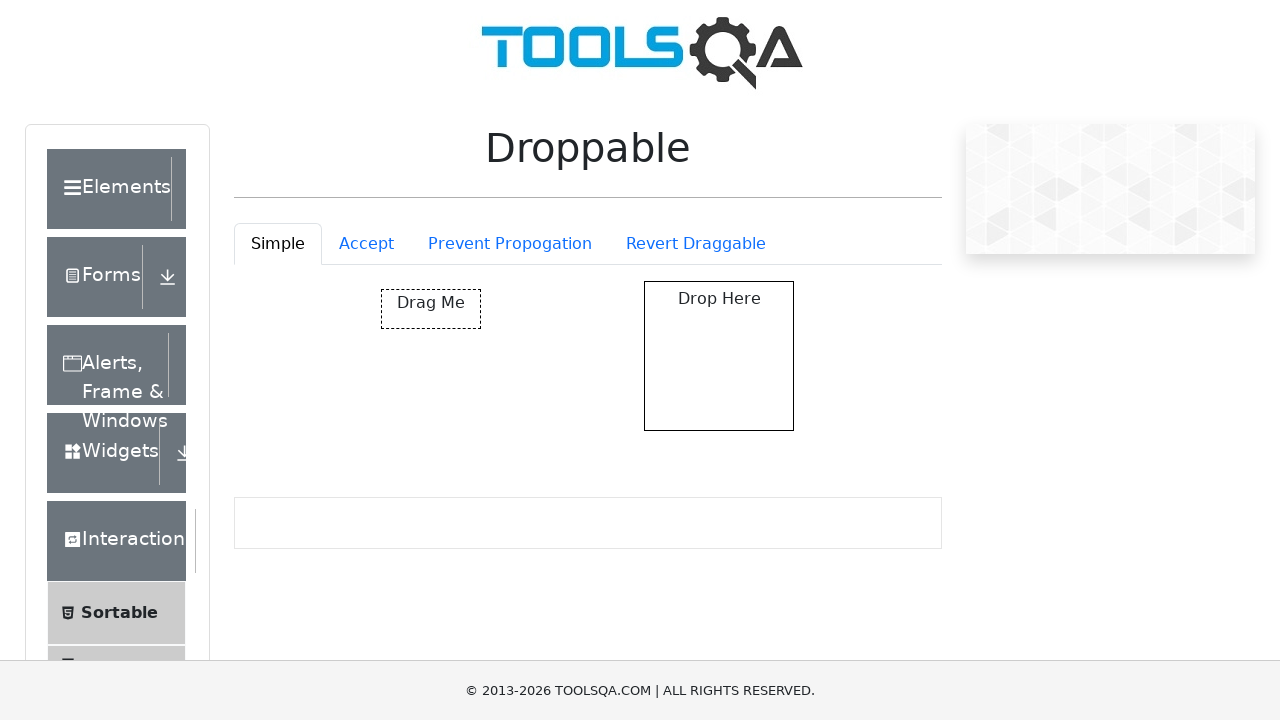

Located draggable element
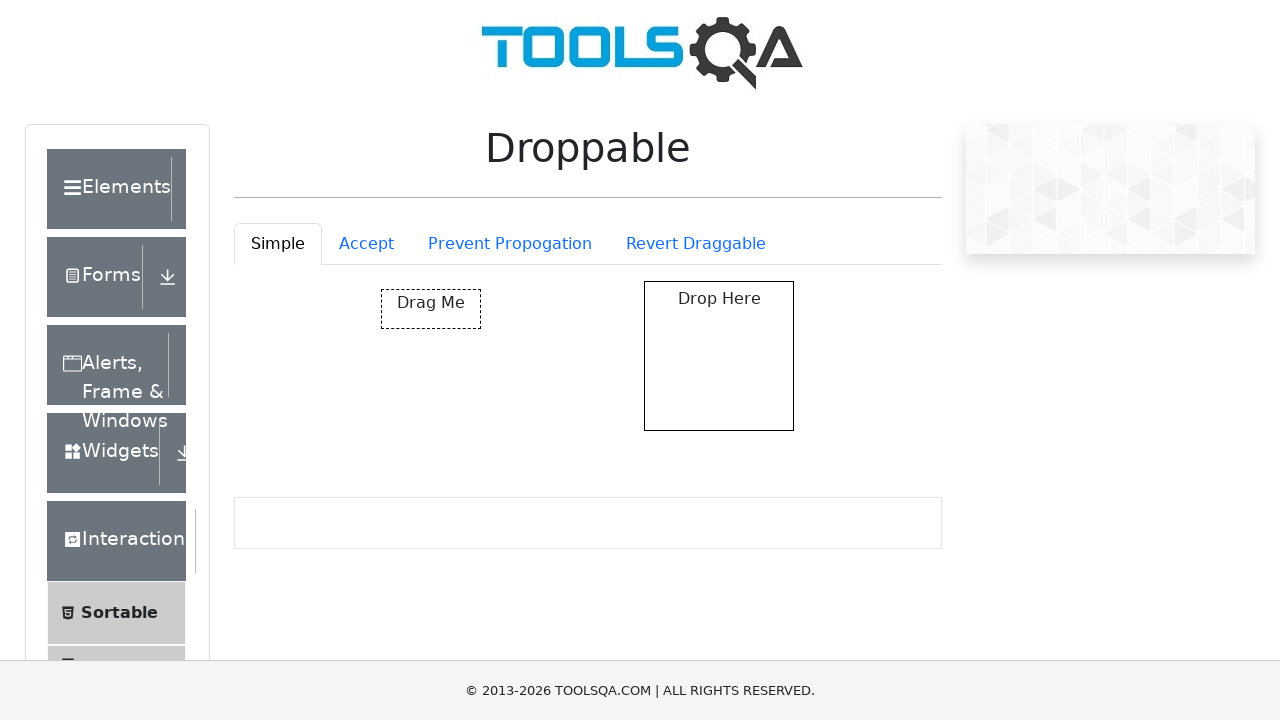

Located drop box element
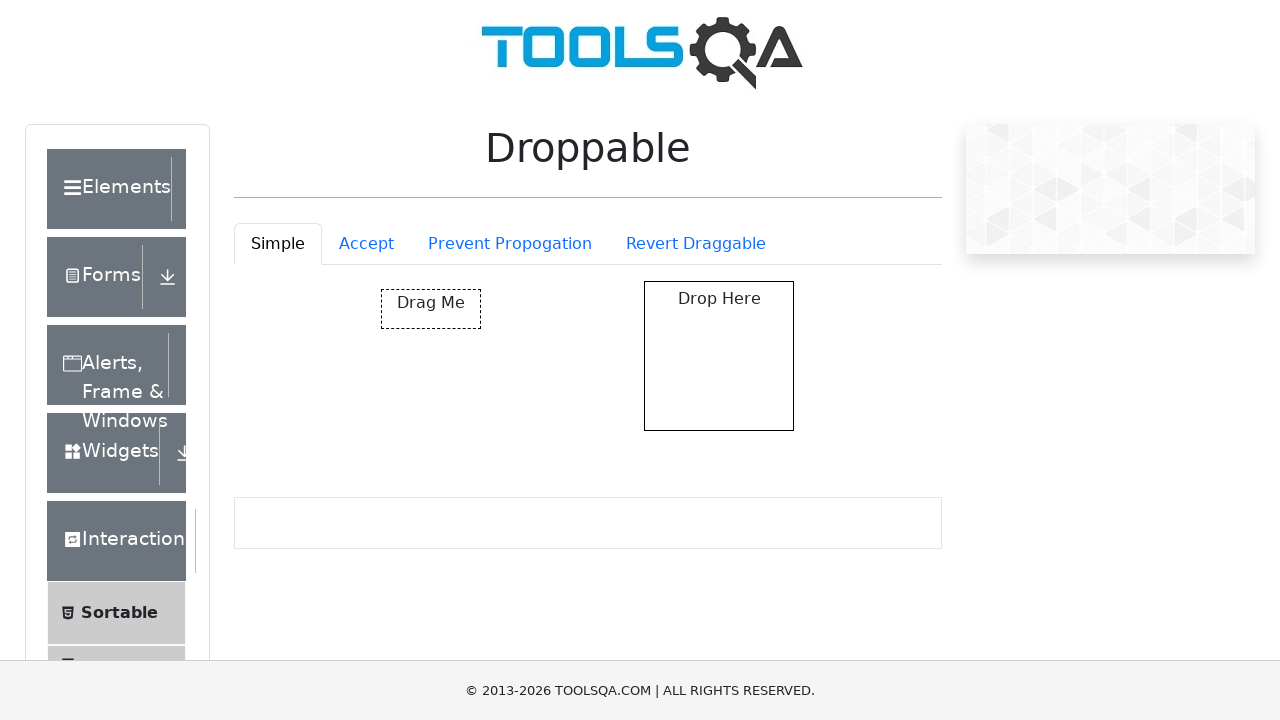

Dragged element into drop box at (719, 356)
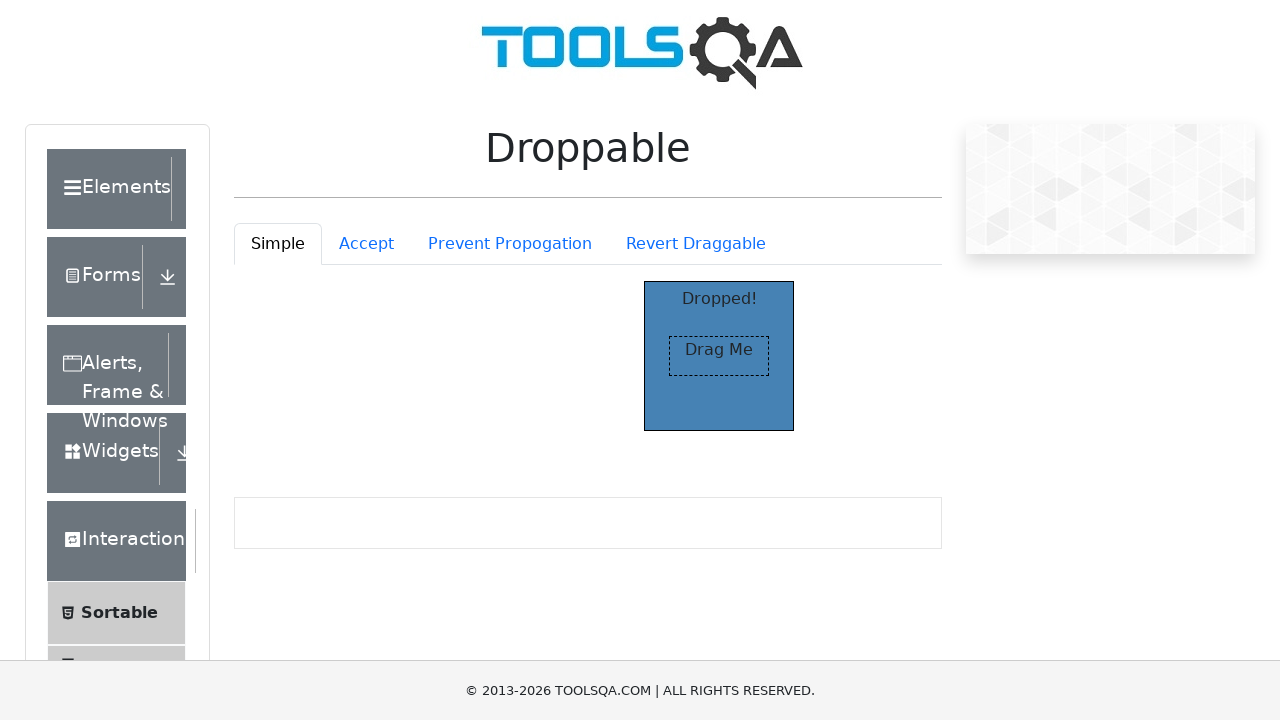

Verified drop box text changed to 'Dropped!' indicating successful drop
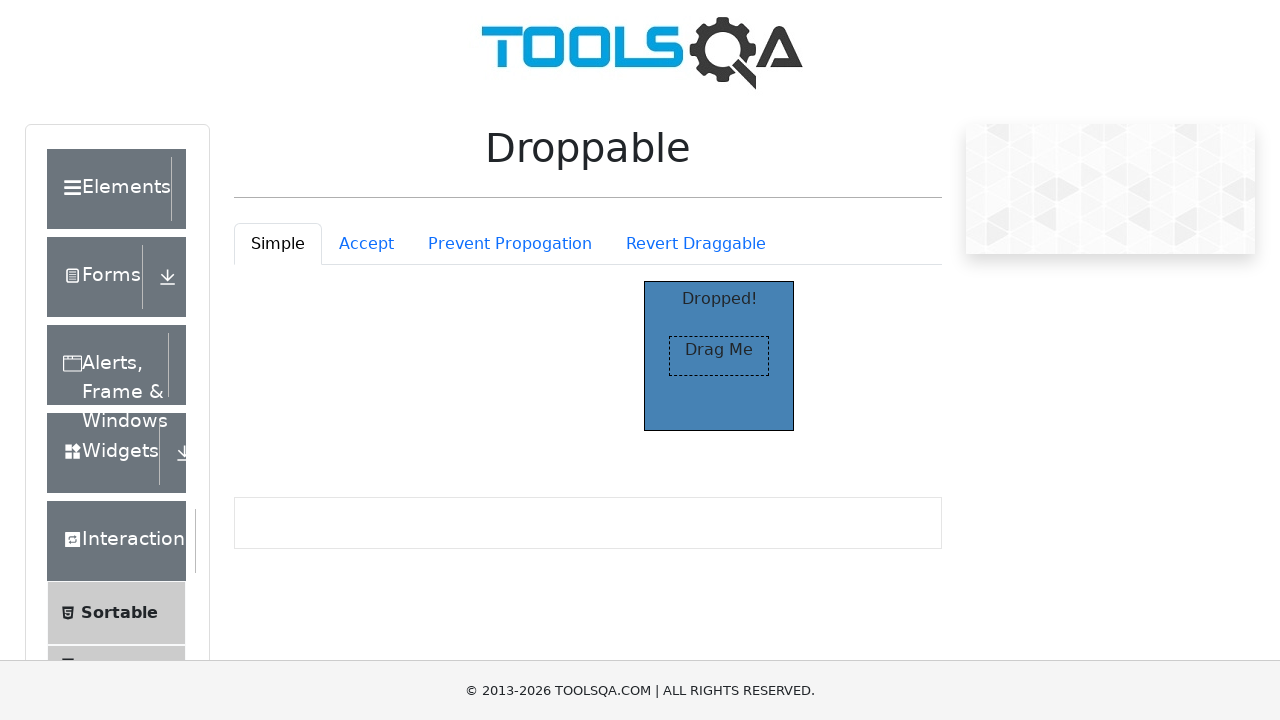

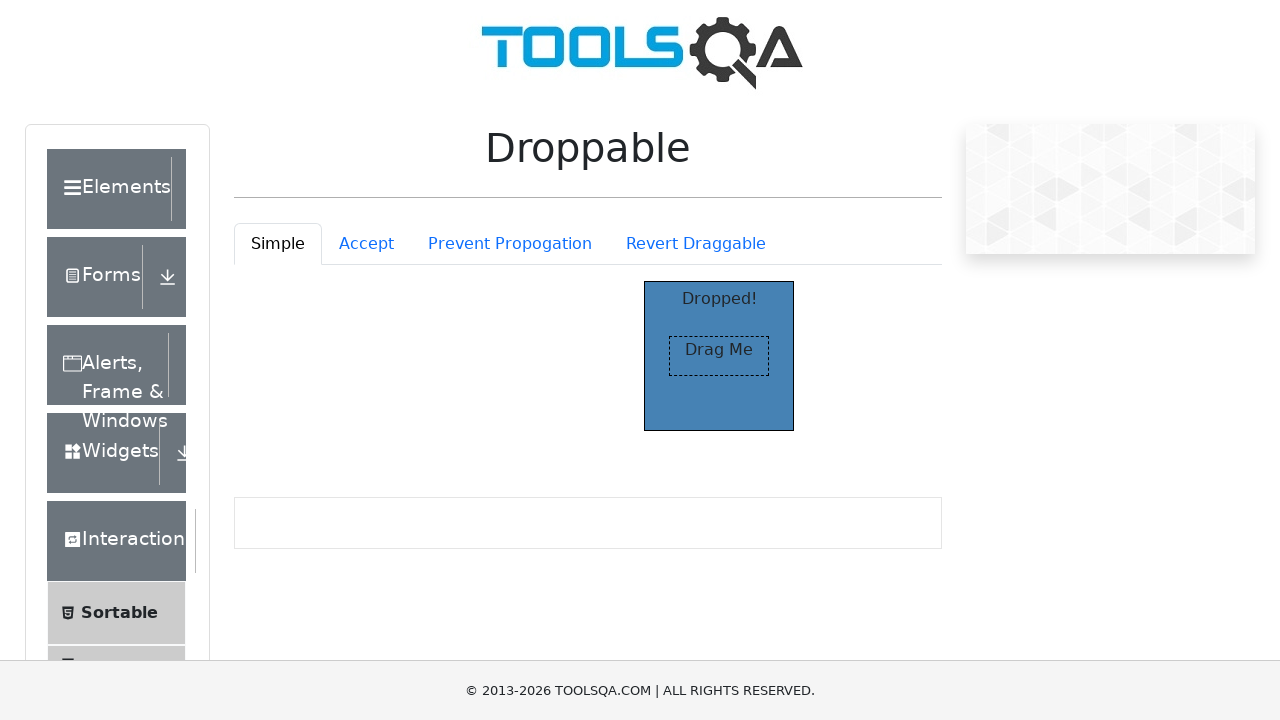